Tests the jQuery UI datepicker widget by navigating to the demo page, switching to the iframe, clicking the datepicker input to open it, and selecting a specific date (navigating through months/years if needed).

Starting URL: http://jqueryui.com/datepicker

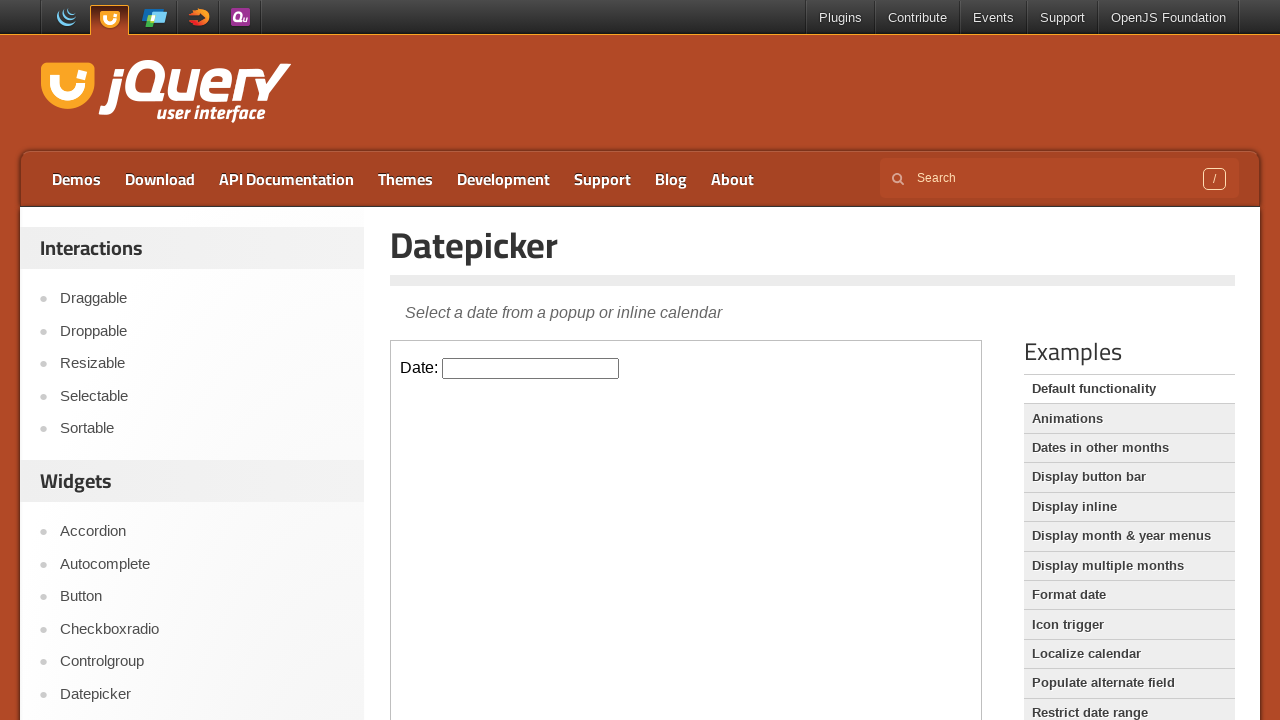

Located iframe with demo-frame class containing datepicker
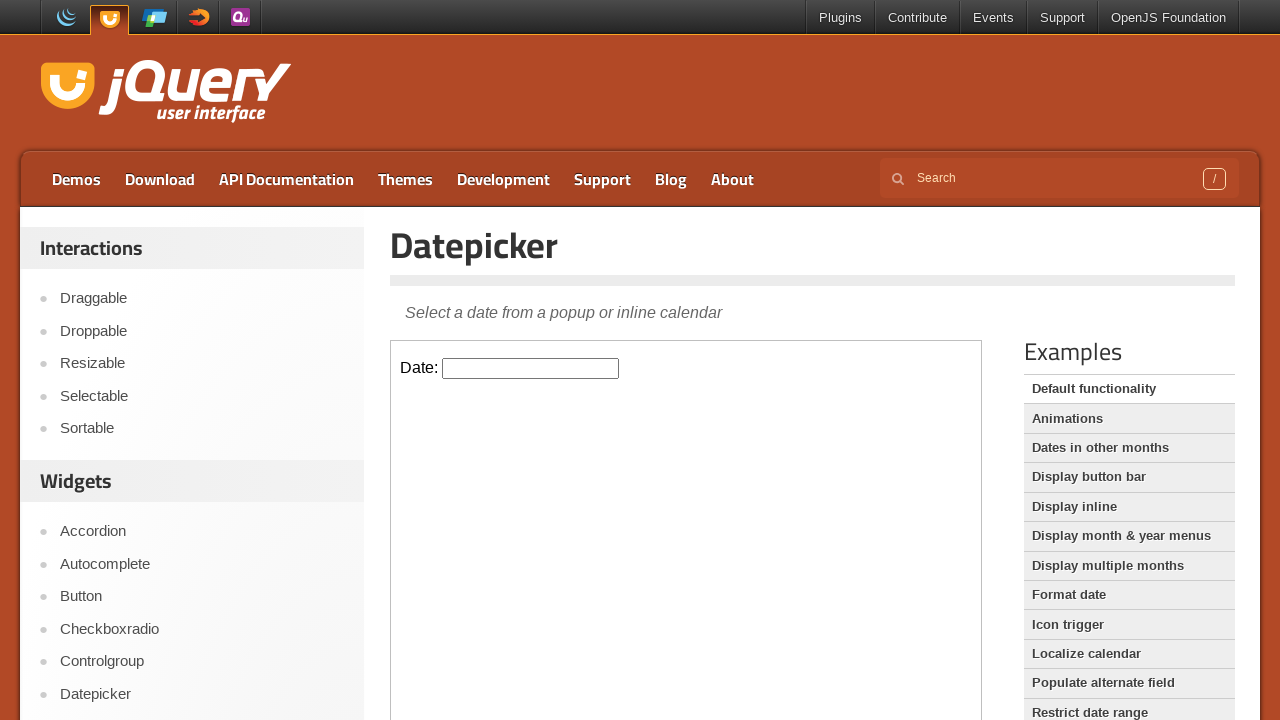

Clicked datepicker input to open calendar widget at (531, 368) on iframe.demo-frame >> internal:control=enter-frame >> #datepicker
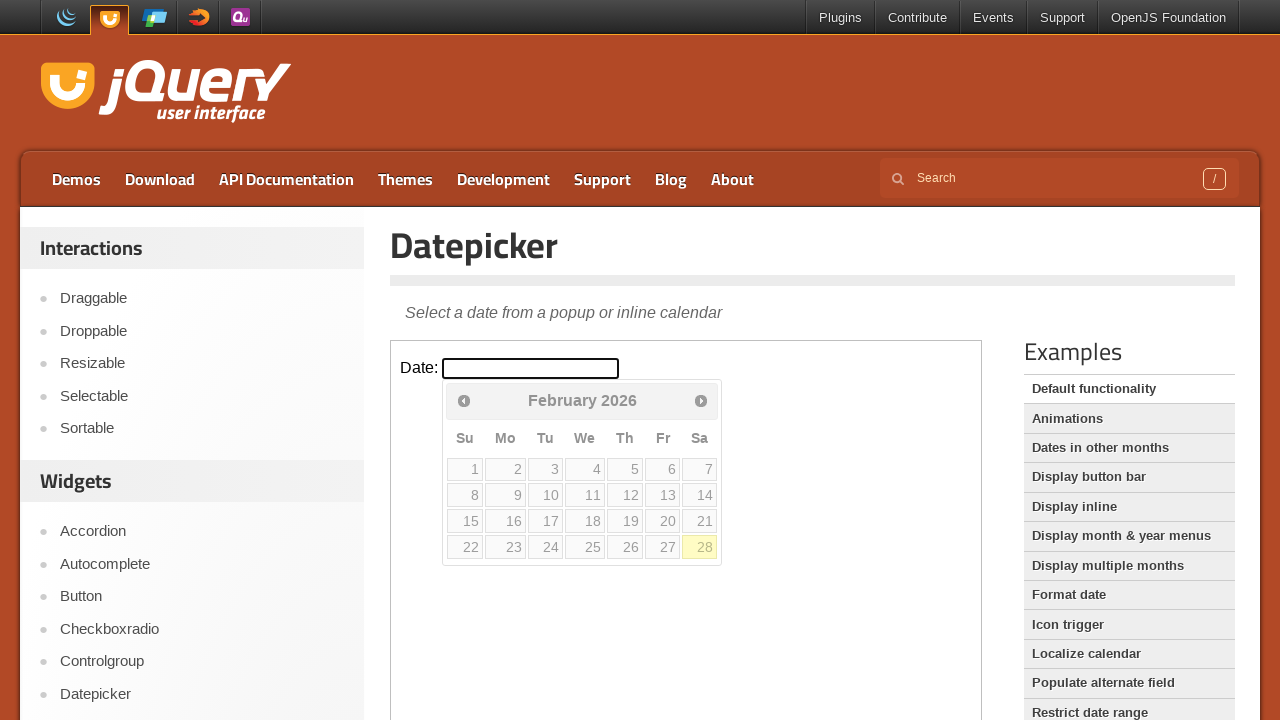

Datepicker calendar became visible
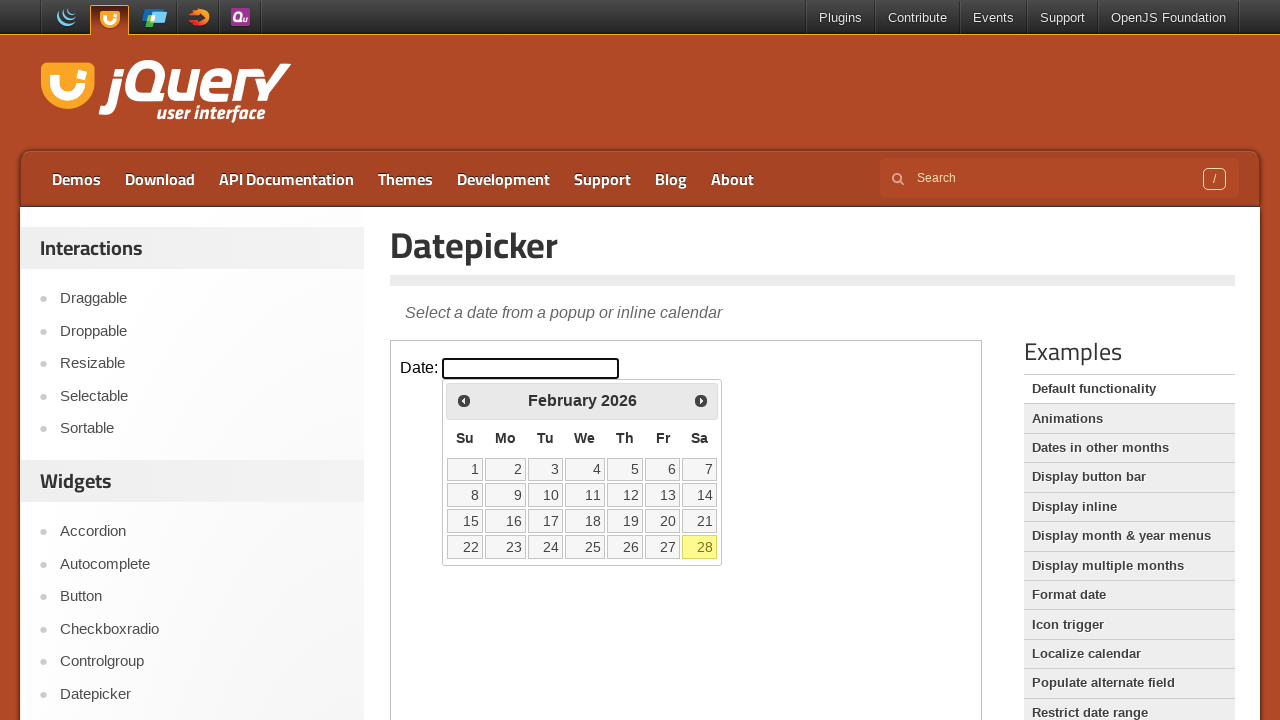

Clicked year navigation button, current year: 2026, target: 2025 at (464, 400) on iframe.demo-frame >> internal:control=enter-frame >> .ui-datepicker-prev
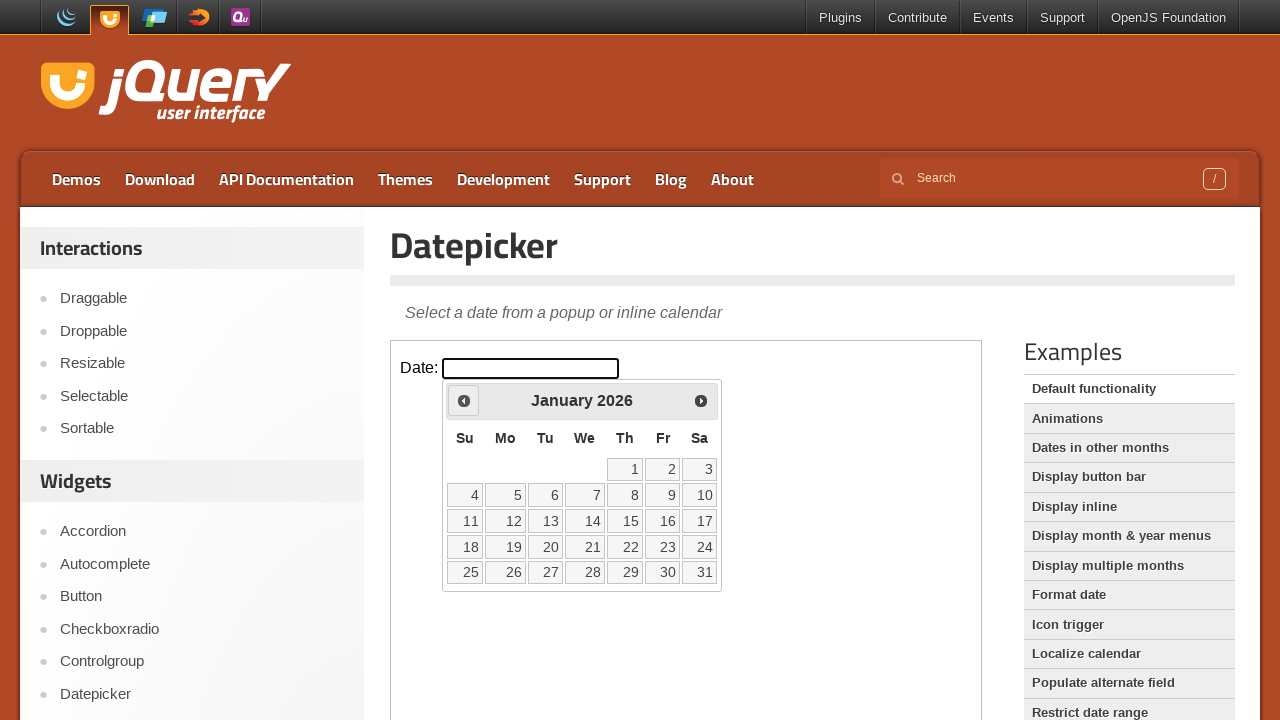

Waited 200ms for year navigation
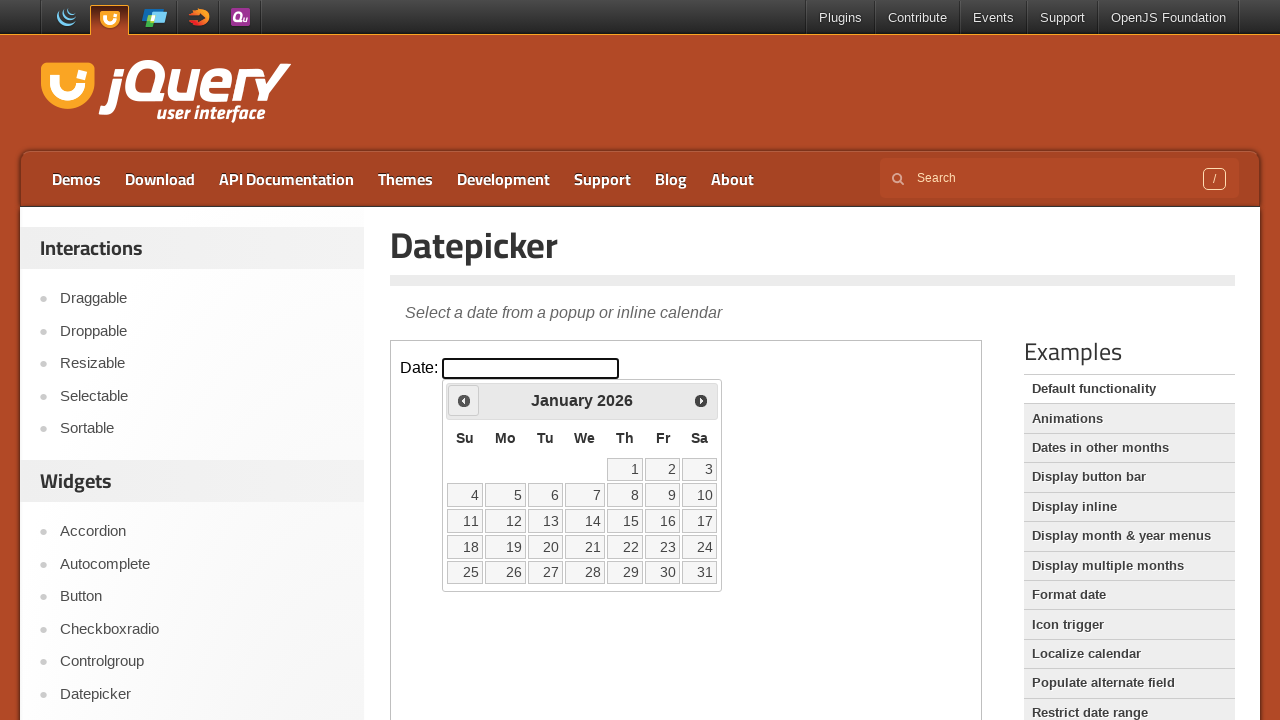

Clicked year navigation button, current year: 2026, target: 2025 at (464, 400) on iframe.demo-frame >> internal:control=enter-frame >> .ui-datepicker-prev
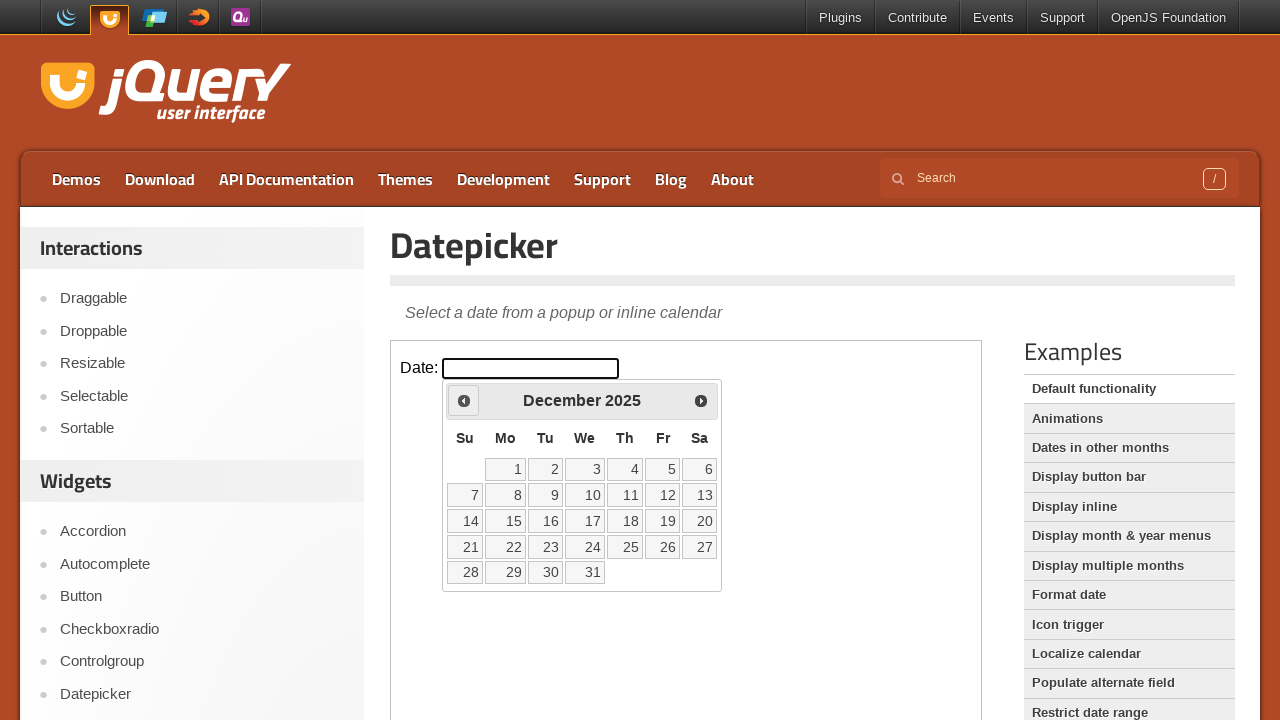

Waited 200ms for year navigation
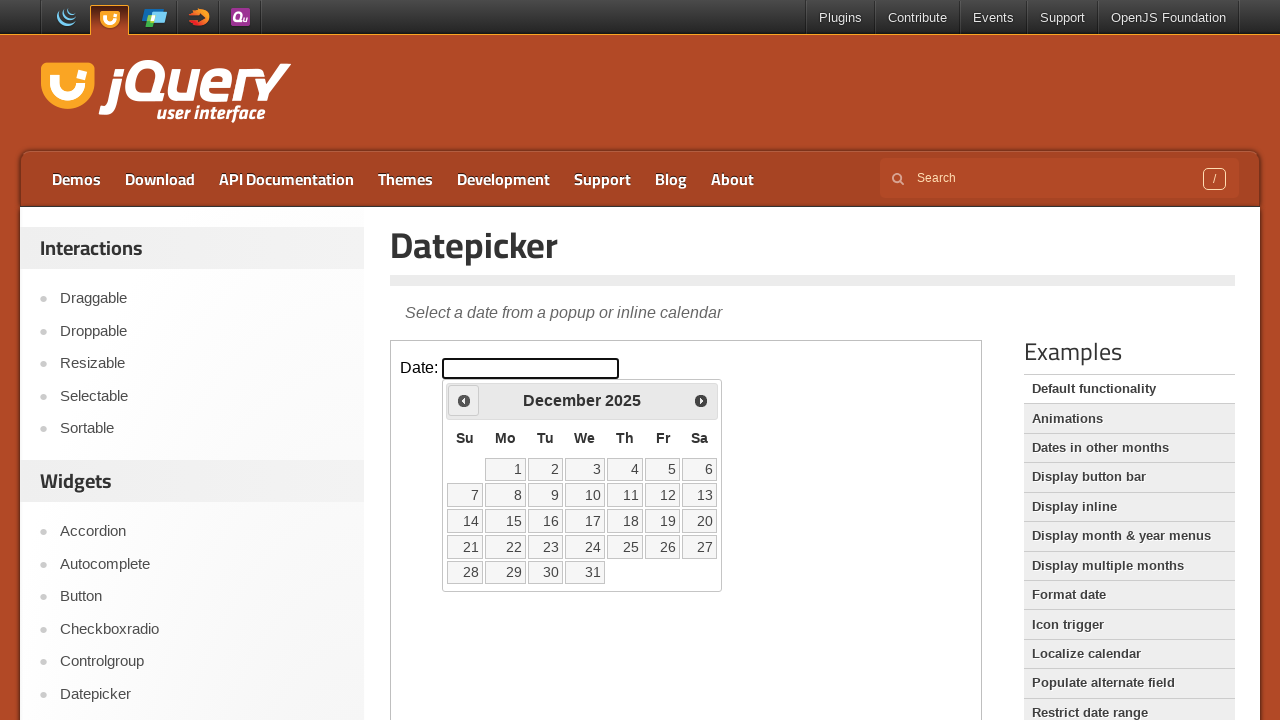

Clicked month navigation button, current month: December, target: March at (701, 400) on iframe.demo-frame >> internal:control=enter-frame >> .ui-datepicker-next
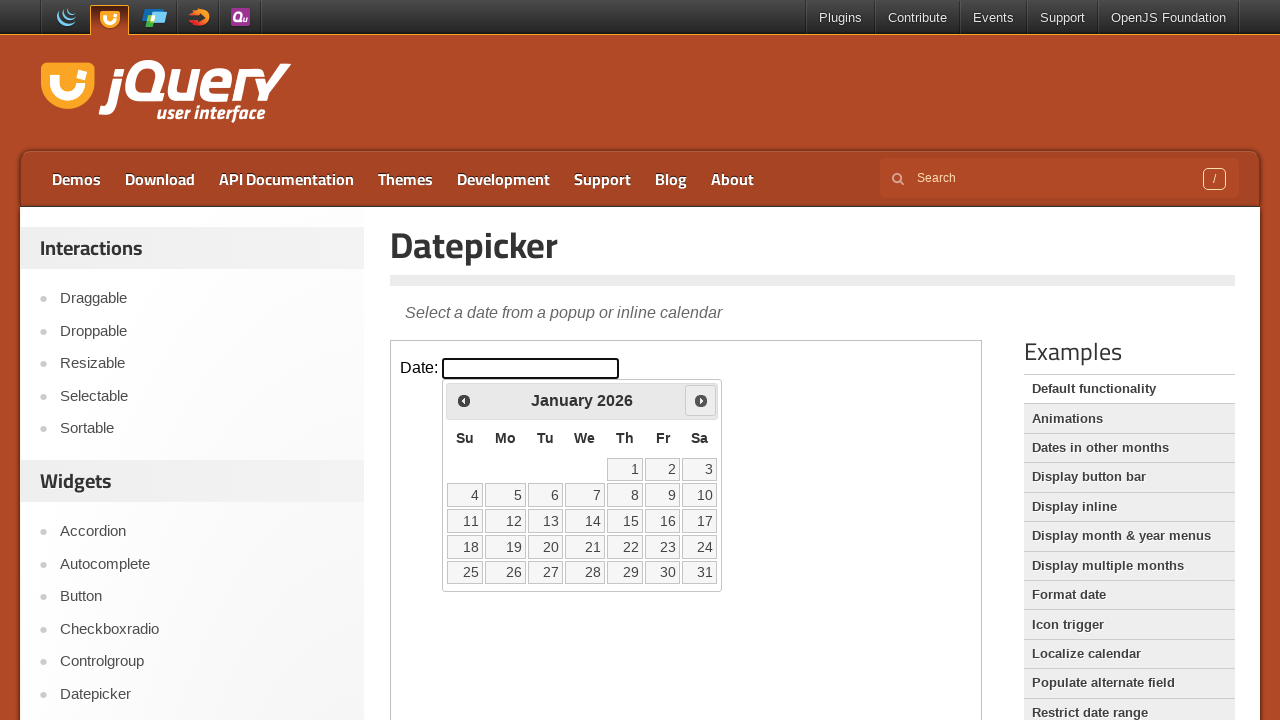

Waited 200ms for month navigation
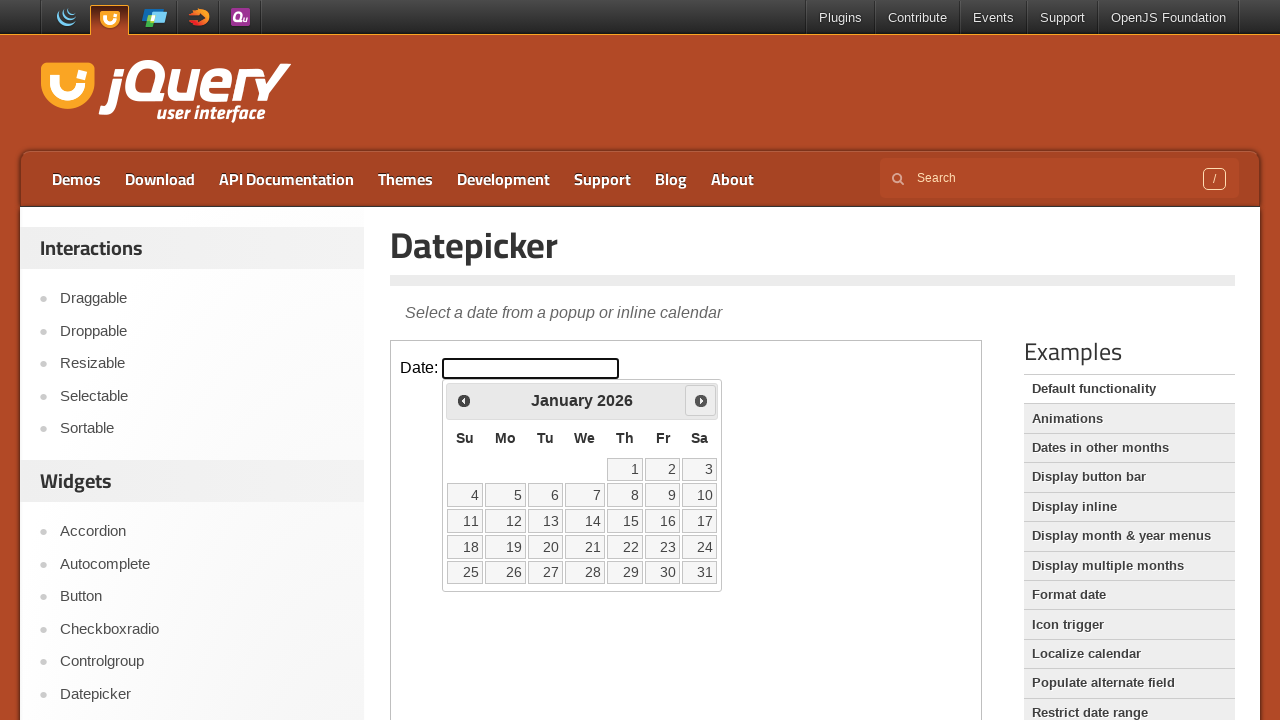

Clicked month navigation button, current month: January, target: March at (701, 400) on iframe.demo-frame >> internal:control=enter-frame >> .ui-datepicker-next
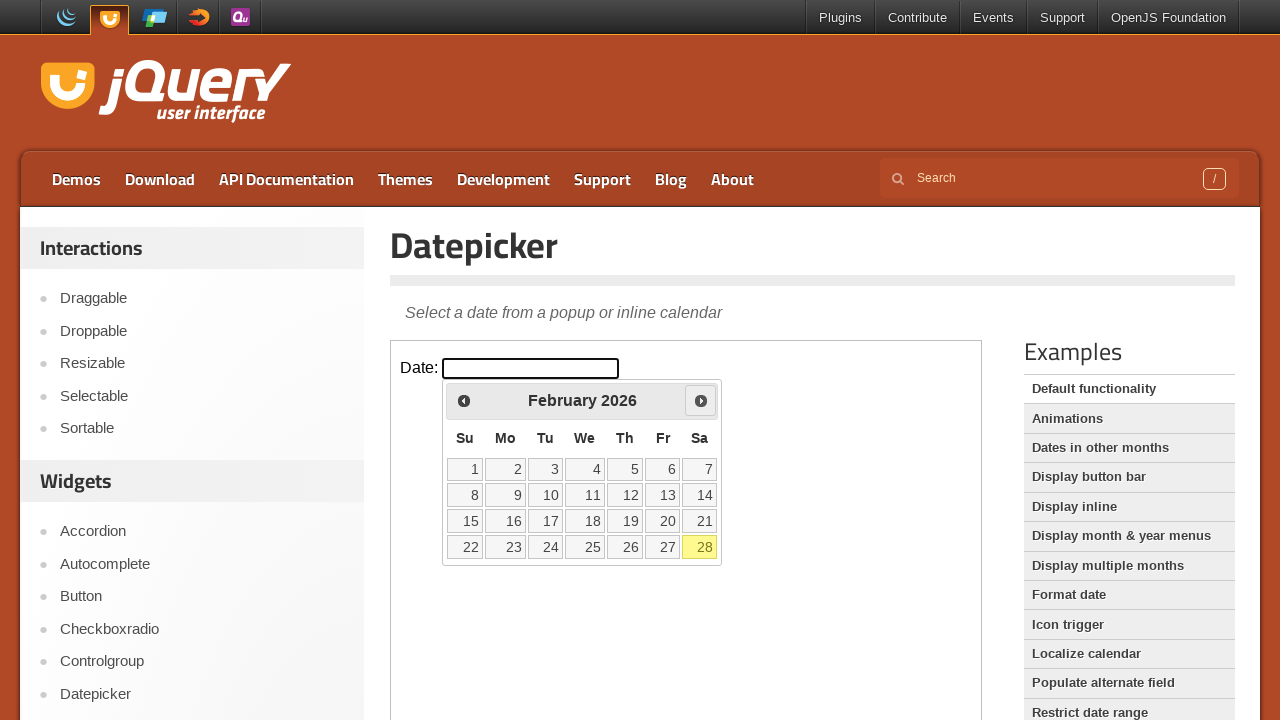

Waited 200ms for month navigation
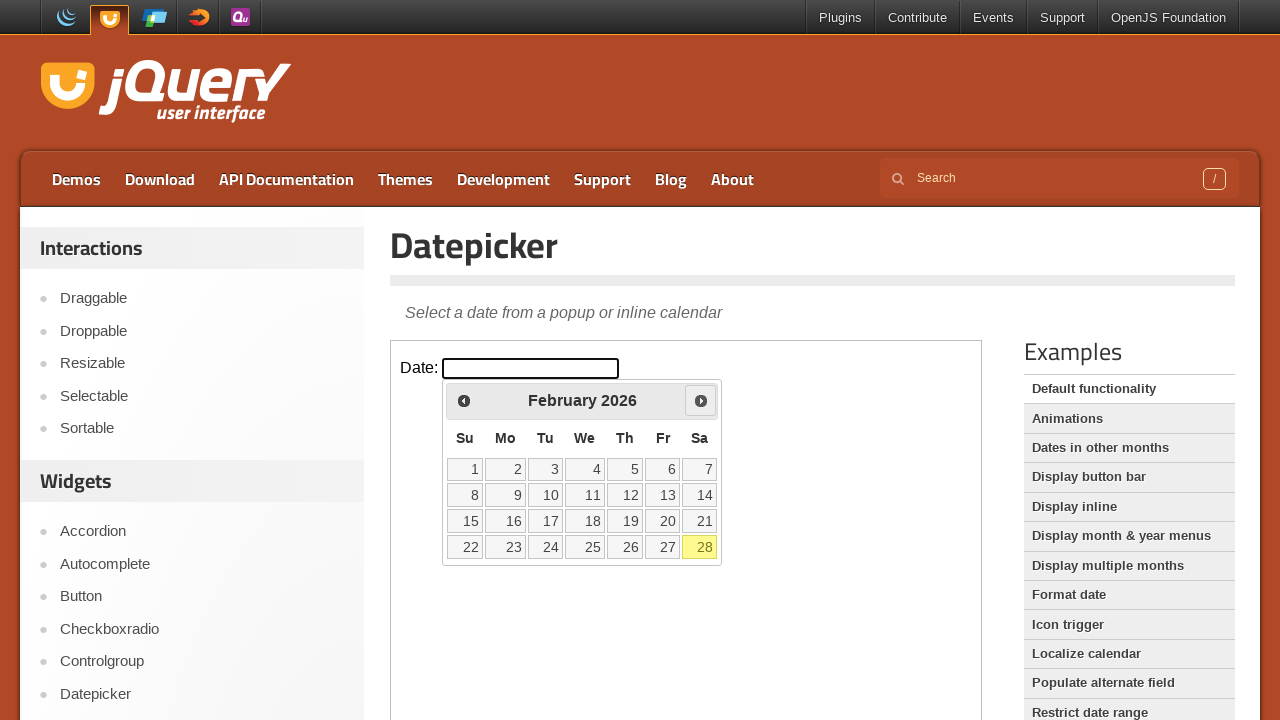

Clicked month navigation button, current month: February, target: March at (701, 400) on iframe.demo-frame >> internal:control=enter-frame >> .ui-datepicker-next
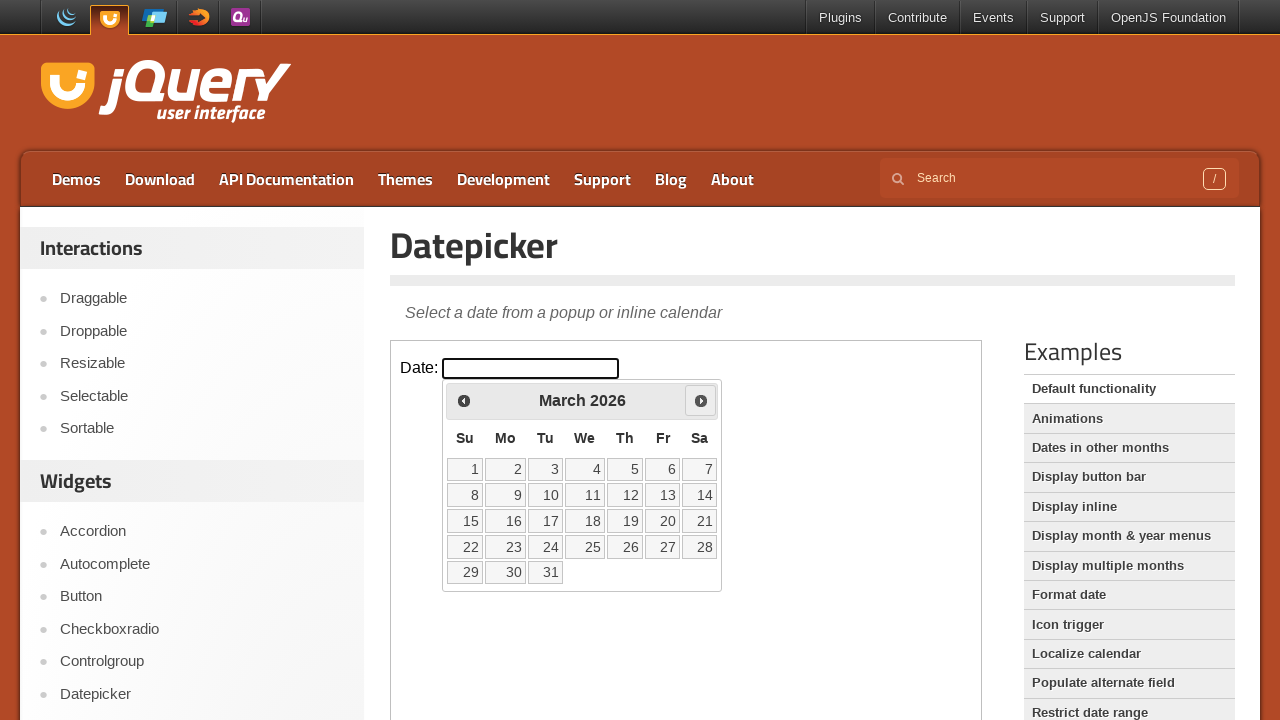

Waited 200ms for month navigation
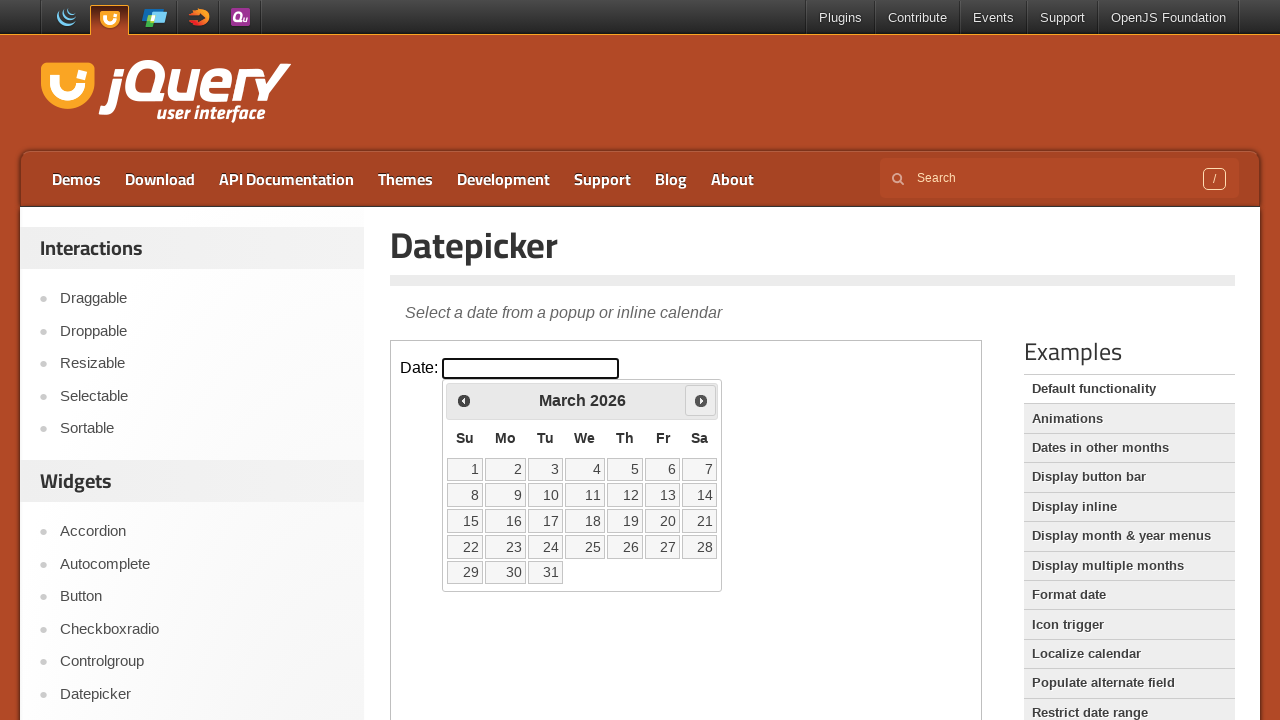

Clicked on day 15 in the datepicker calendar at (465, 521) on iframe.demo-frame >> internal:control=enter-frame >> table.ui-datepicker-calenda
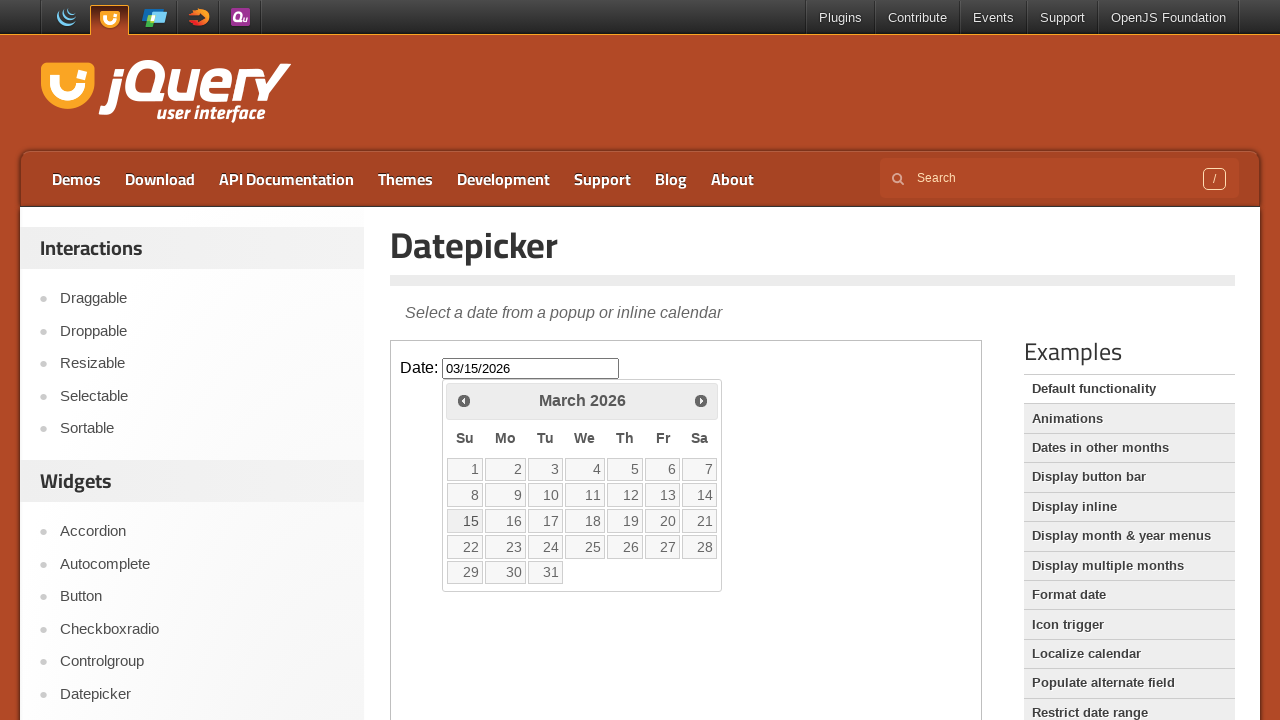

Waited 300ms for date selection to complete
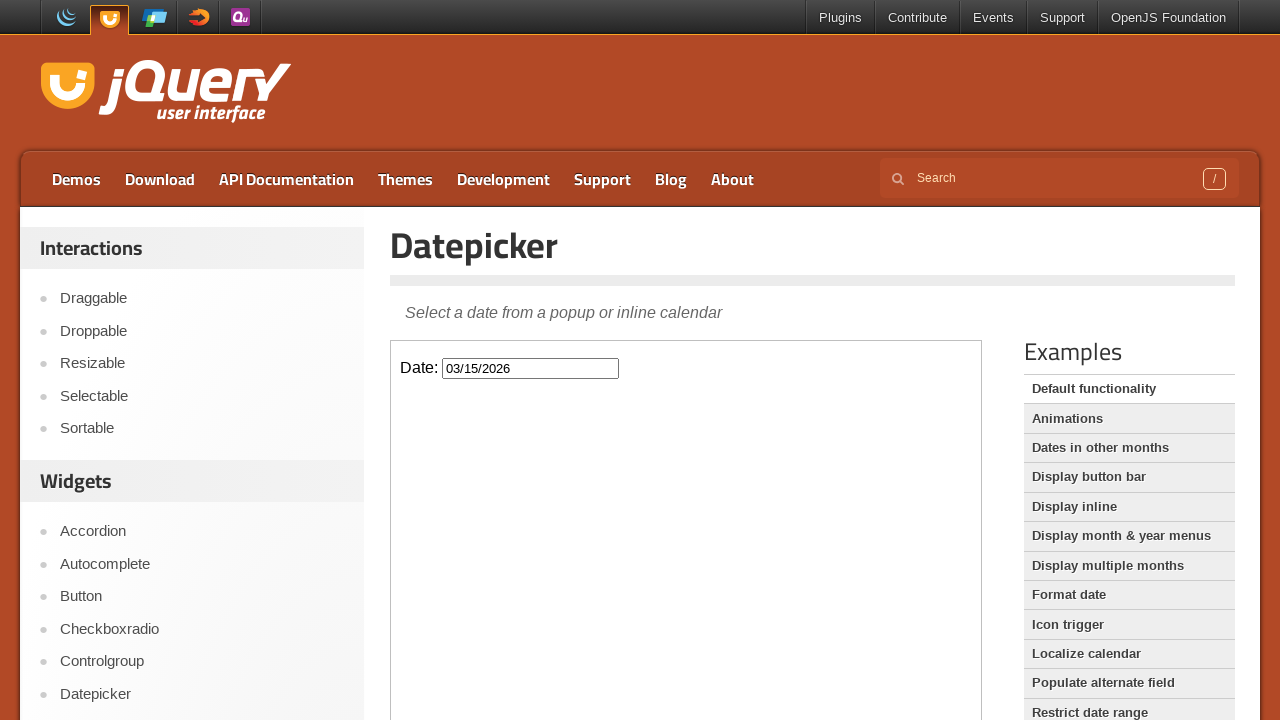

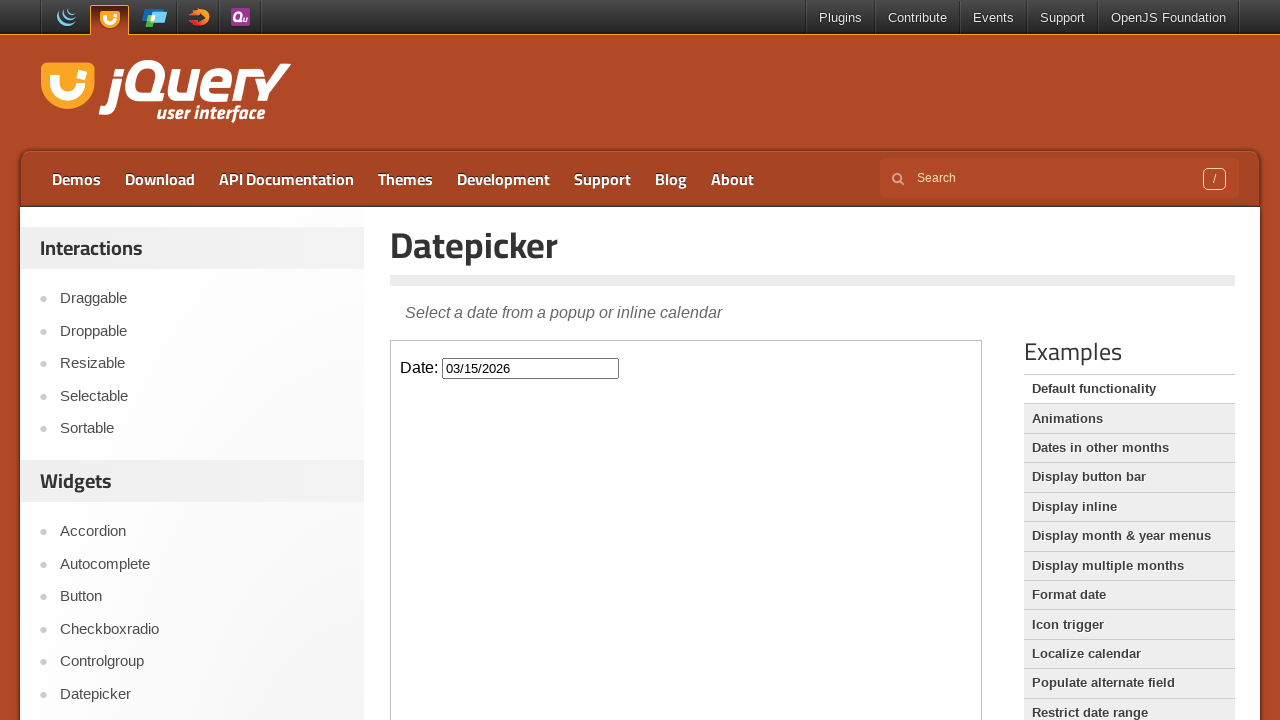